Navigates to CFViz comparison page, fills in two Codeforces usernames, clicks the compare button, and waits for the comparison visualization to load

Starting URL: https://cfviz.netlify.app/compare.html

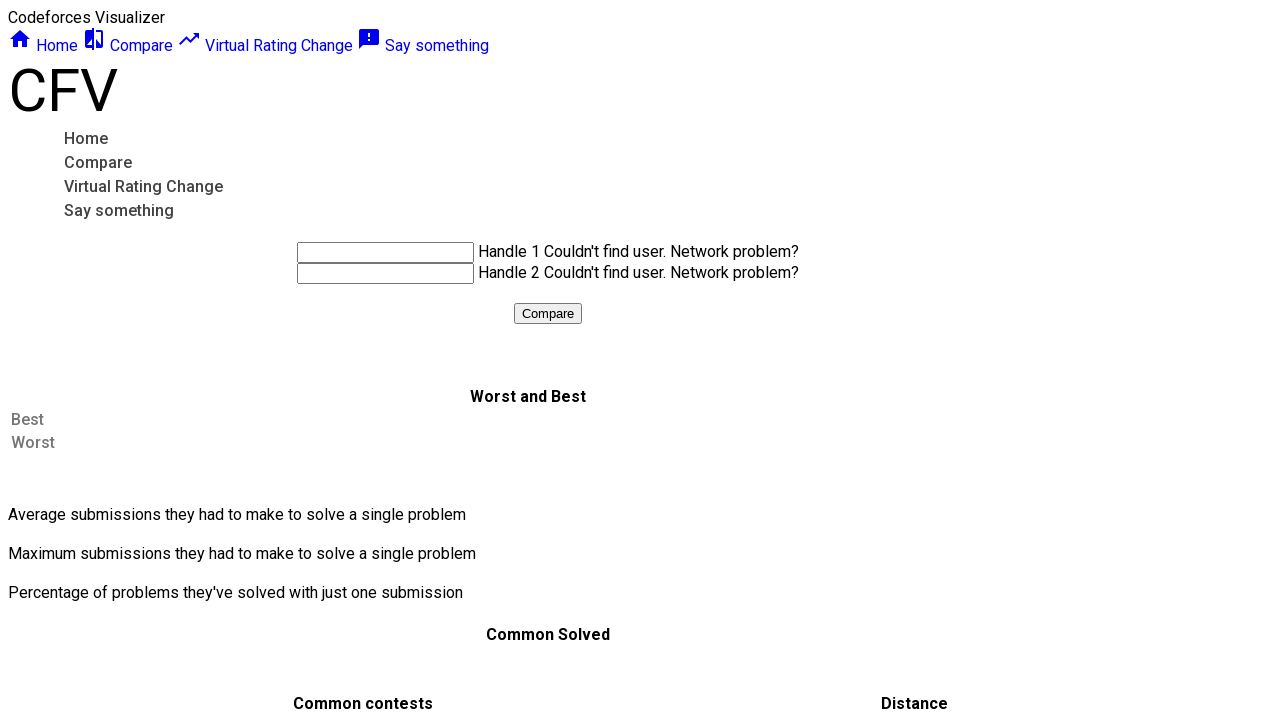

Navigated to CFViz comparison page
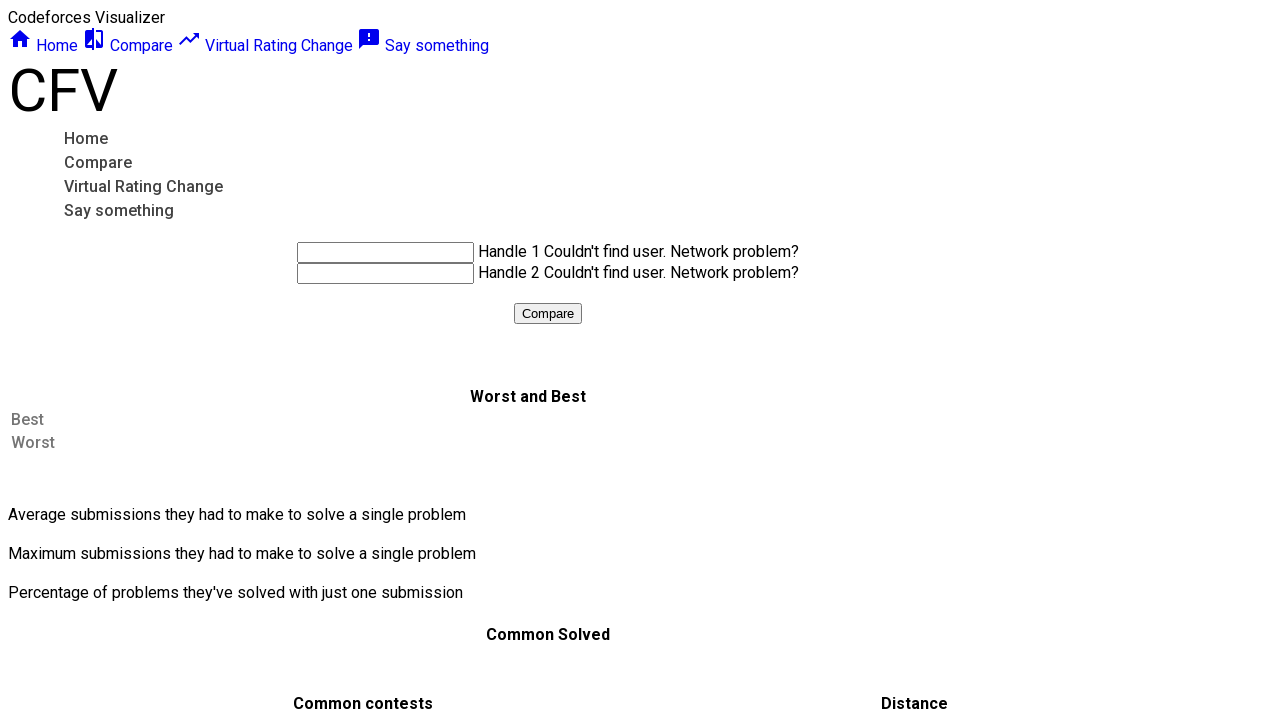

Filled first handle input with 'tourist' on #handle1
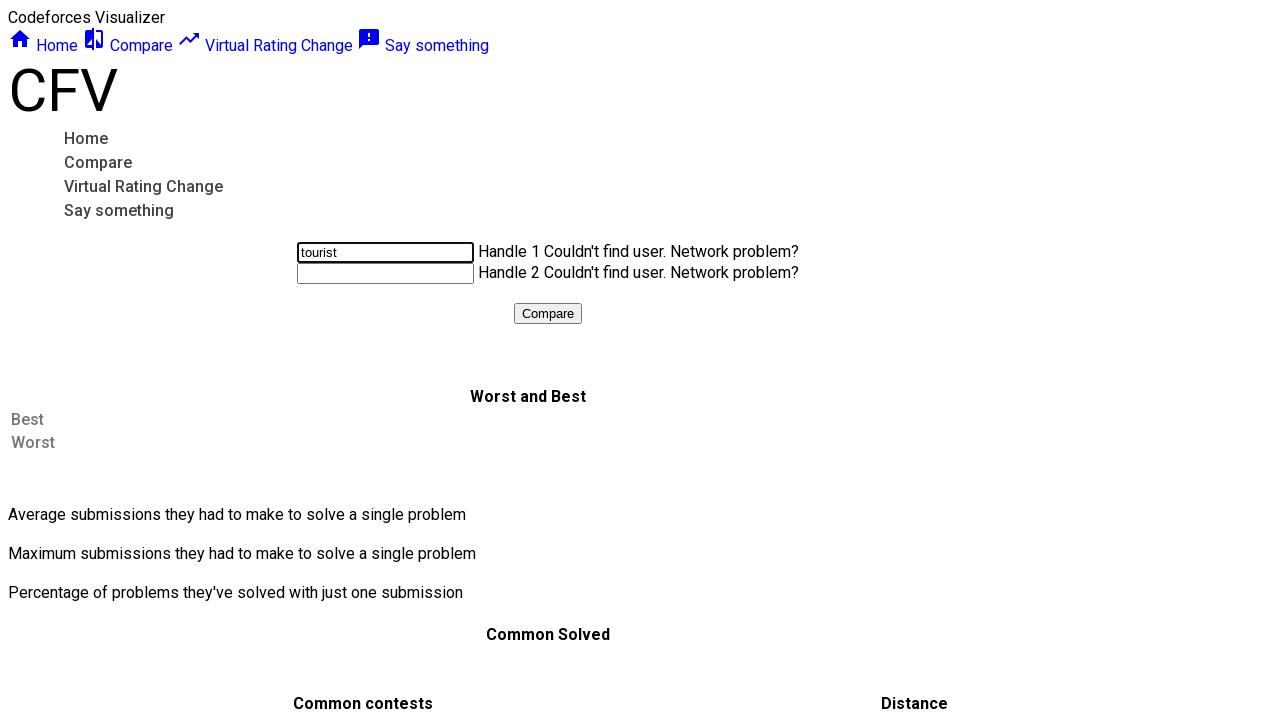

Filled second handle input with 'Benq' on #handle2
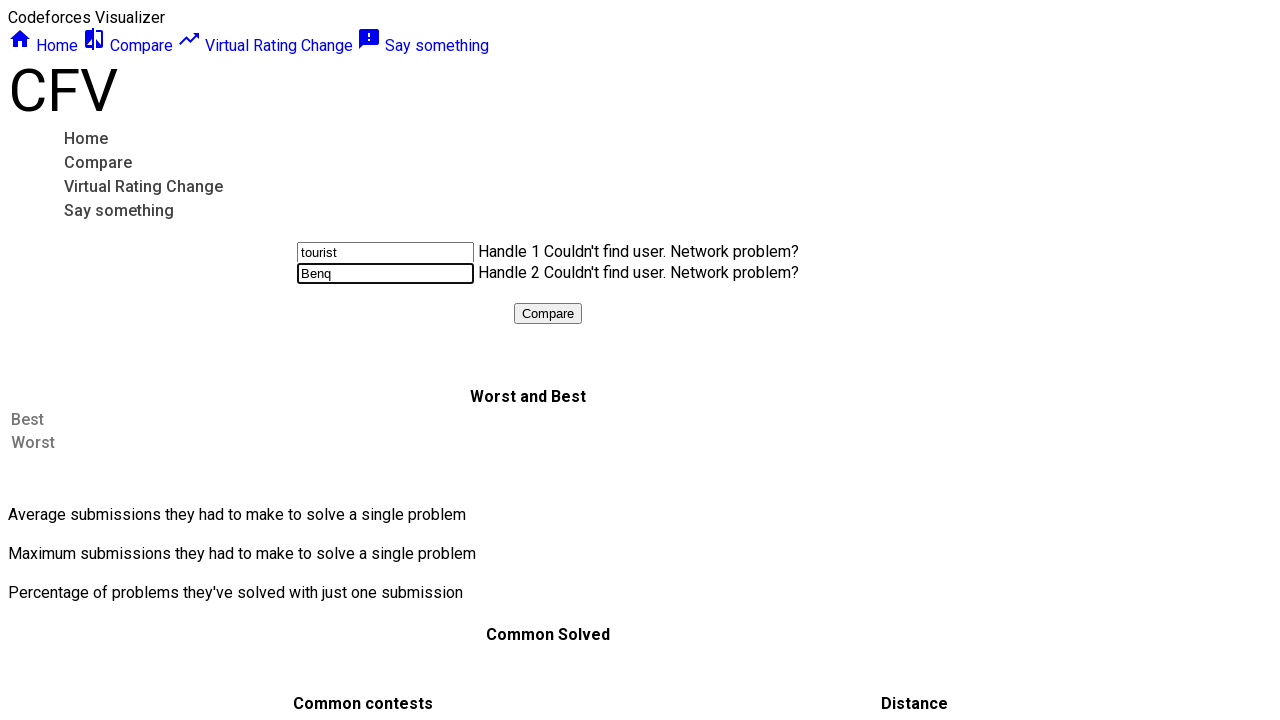

Clicked compare button to start comparison at (548, 314) on #submitButton
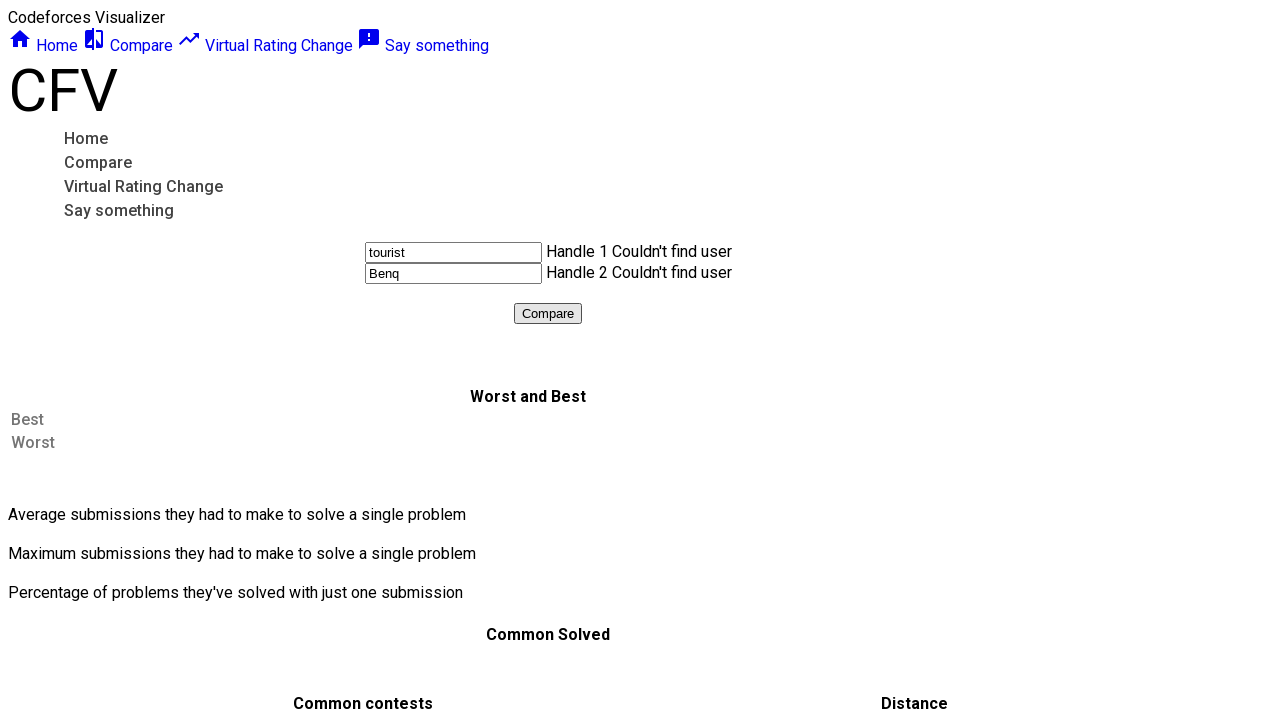

Waited 8 seconds for comparison visualization to load
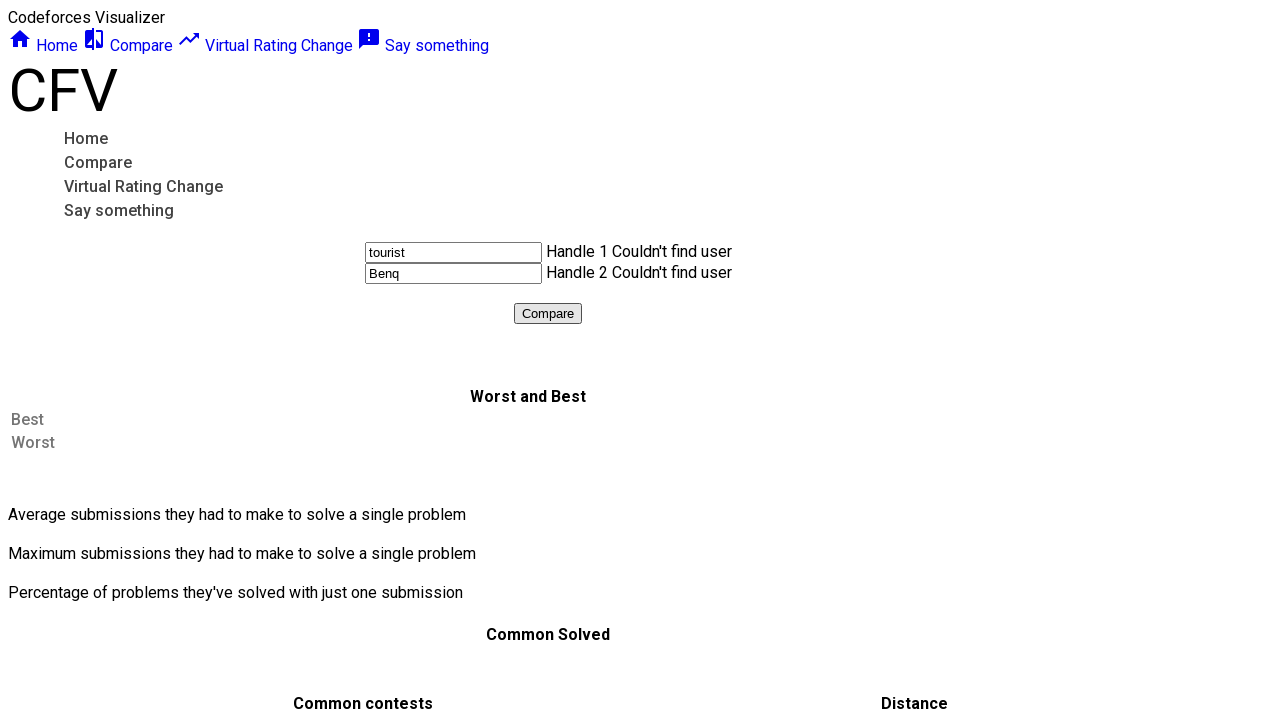

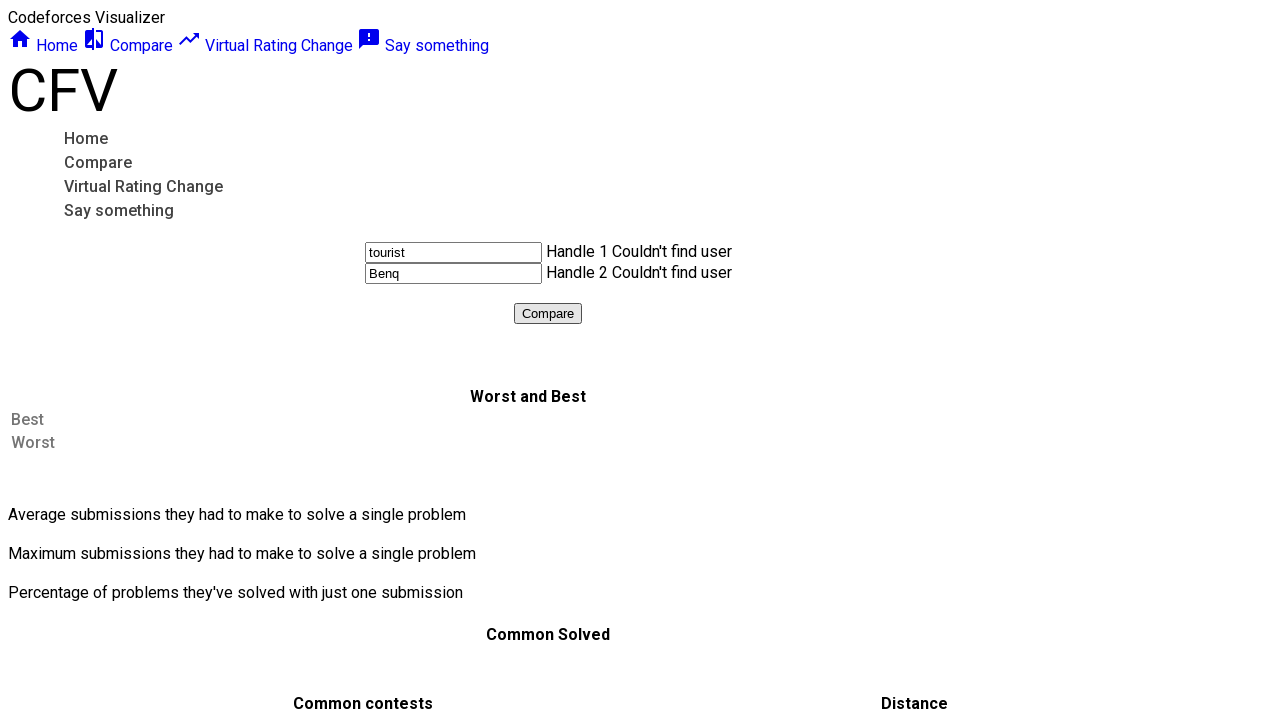